Tests that whitespace is trimmed from edited todo text

Starting URL: https://demo.playwright.dev/todomvc

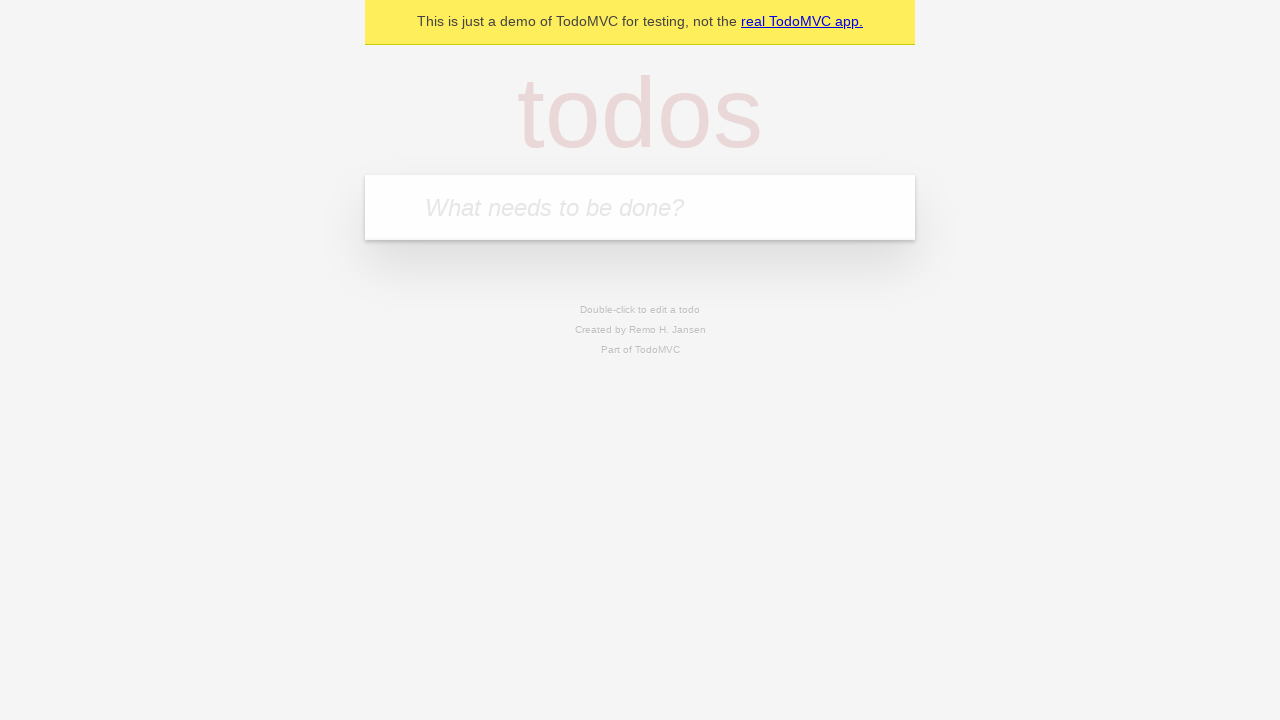

Filled new todo field with 'buy some cheese' on internal:attr=[placeholder="What needs to be done?"i]
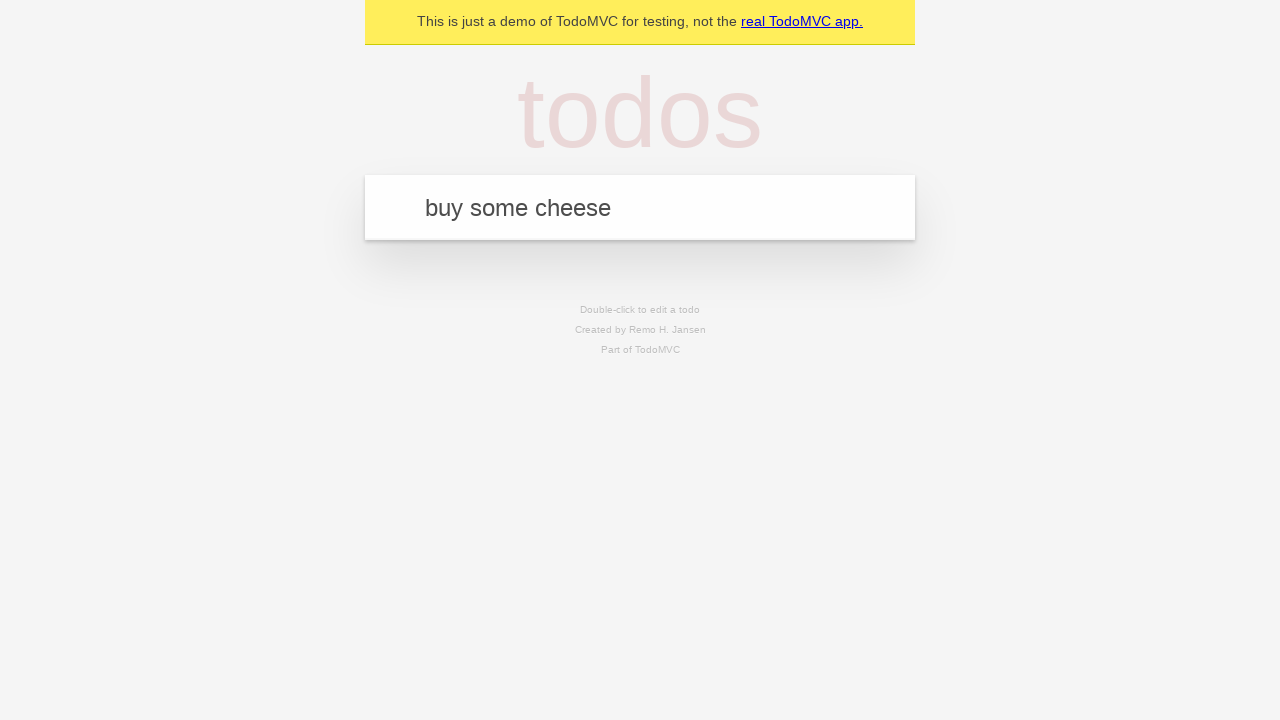

Pressed Enter to create todo 'buy some cheese' on internal:attr=[placeholder="What needs to be done?"i]
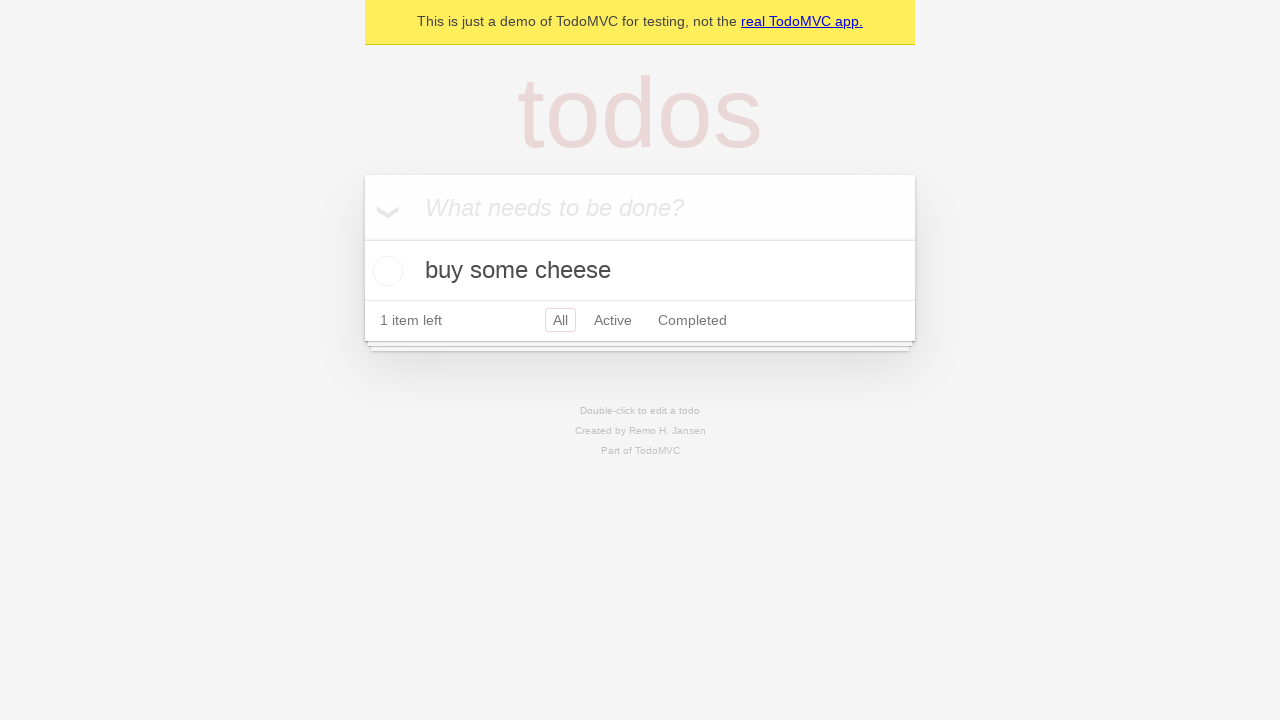

Filled new todo field with 'feed the cat' on internal:attr=[placeholder="What needs to be done?"i]
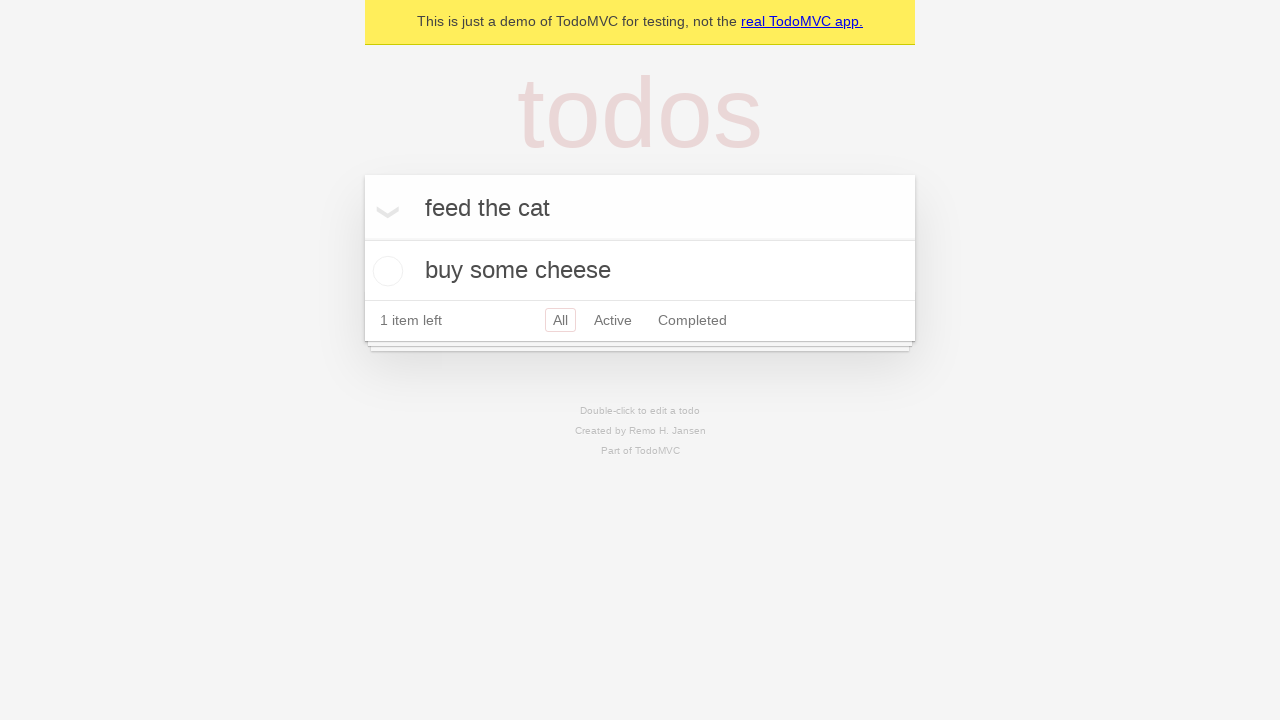

Pressed Enter to create todo 'feed the cat' on internal:attr=[placeholder="What needs to be done?"i]
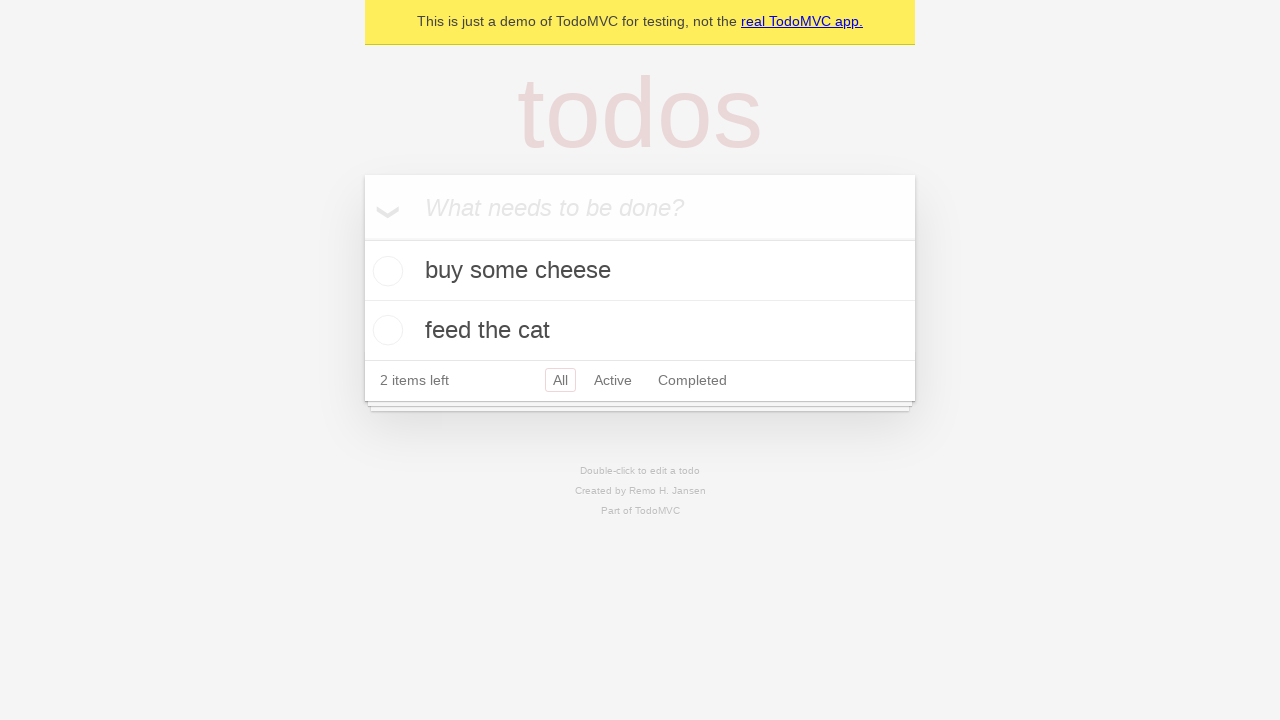

Filled new todo field with 'book a doctors appointment' on internal:attr=[placeholder="What needs to be done?"i]
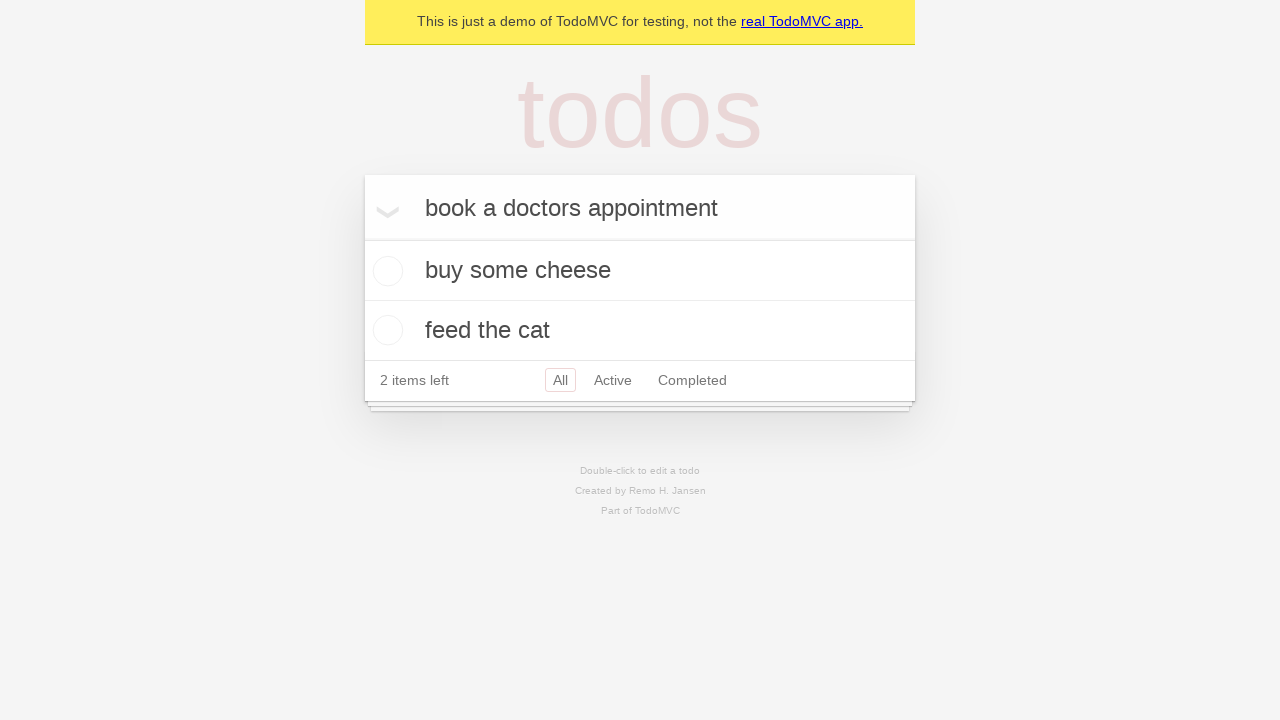

Pressed Enter to create todo 'book a doctors appointment' on internal:attr=[placeholder="What needs to be done?"i]
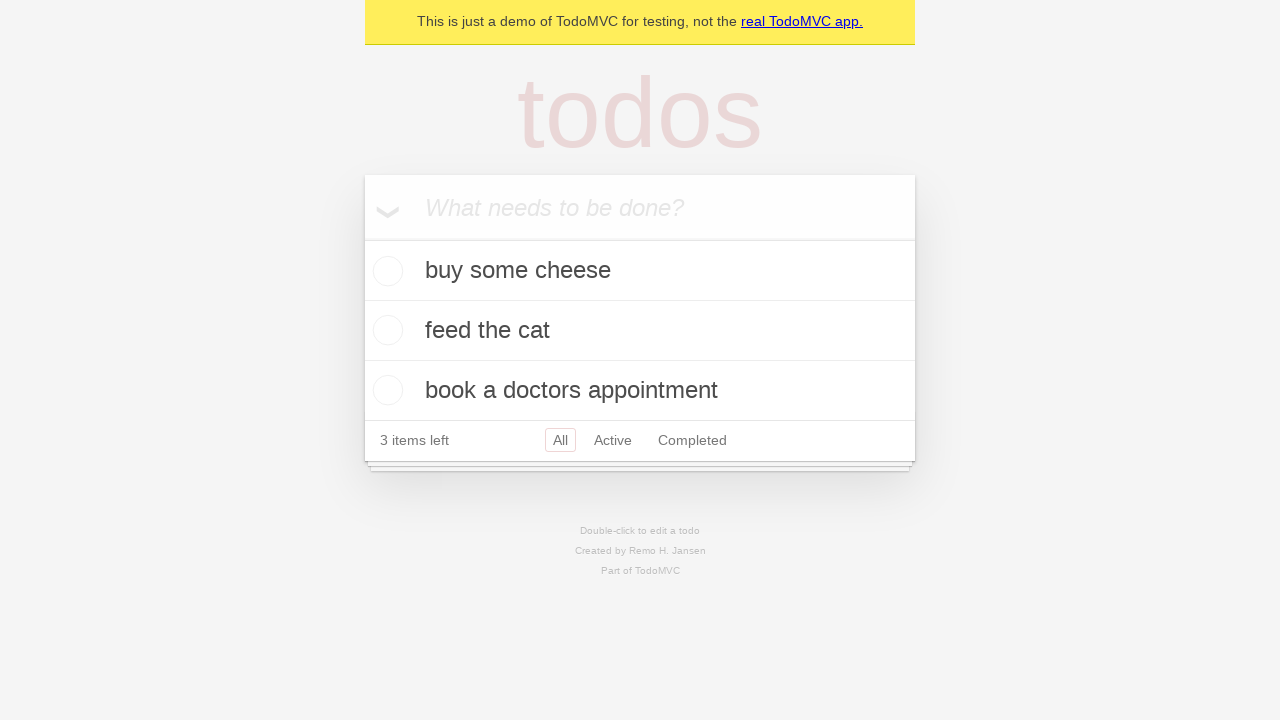

Double-clicked second todo item to enter edit mode at (640, 331) on internal:testid=[data-testid="todo-item"s] >> nth=1
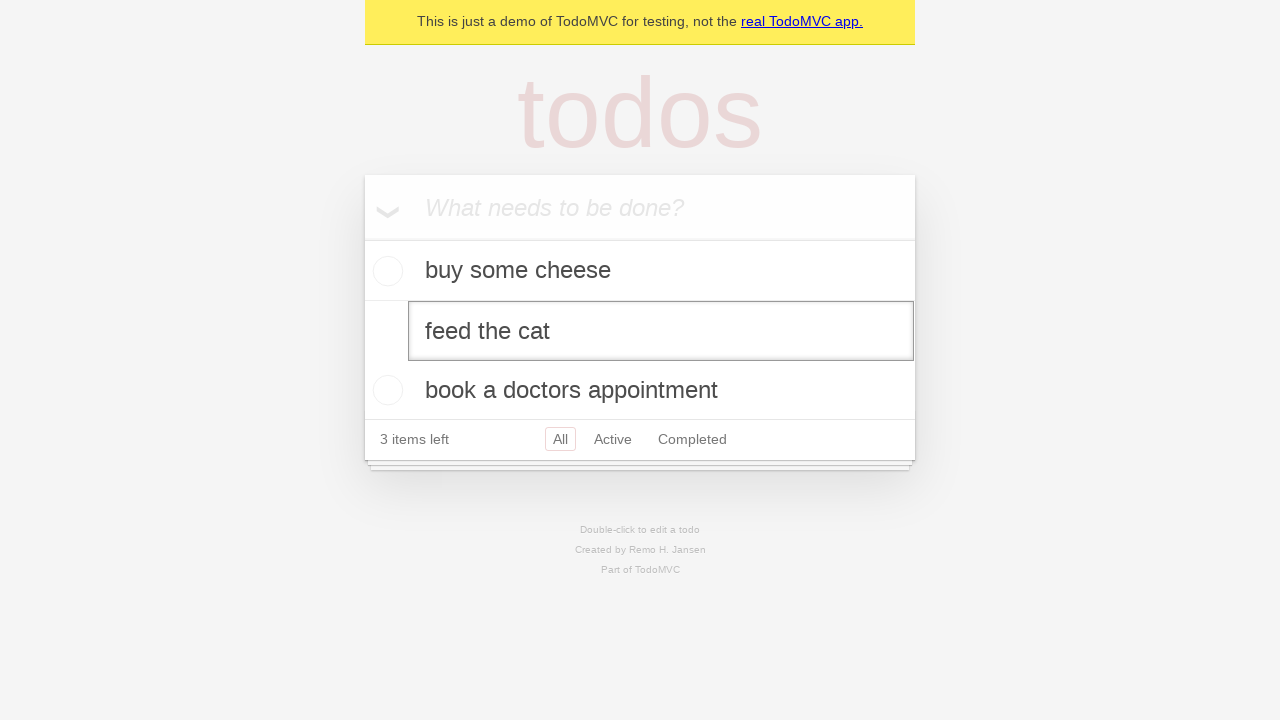

Filled edit field with whitespace-padded text '    buy some sausages    ' on internal:testid=[data-testid="todo-item"s] >> nth=1 >> internal:role=textbox[nam
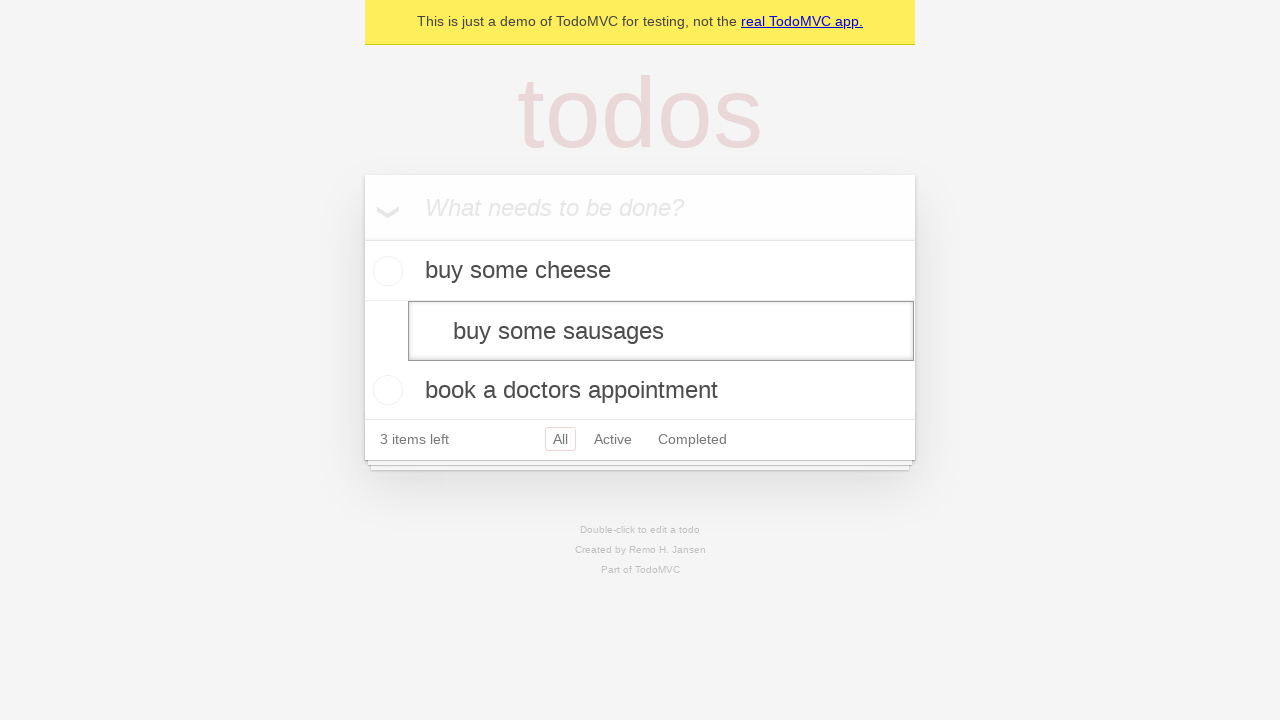

Pressed Enter to submit edited todo, expecting whitespace to be trimmed on internal:testid=[data-testid="todo-item"s] >> nth=1 >> internal:role=textbox[nam
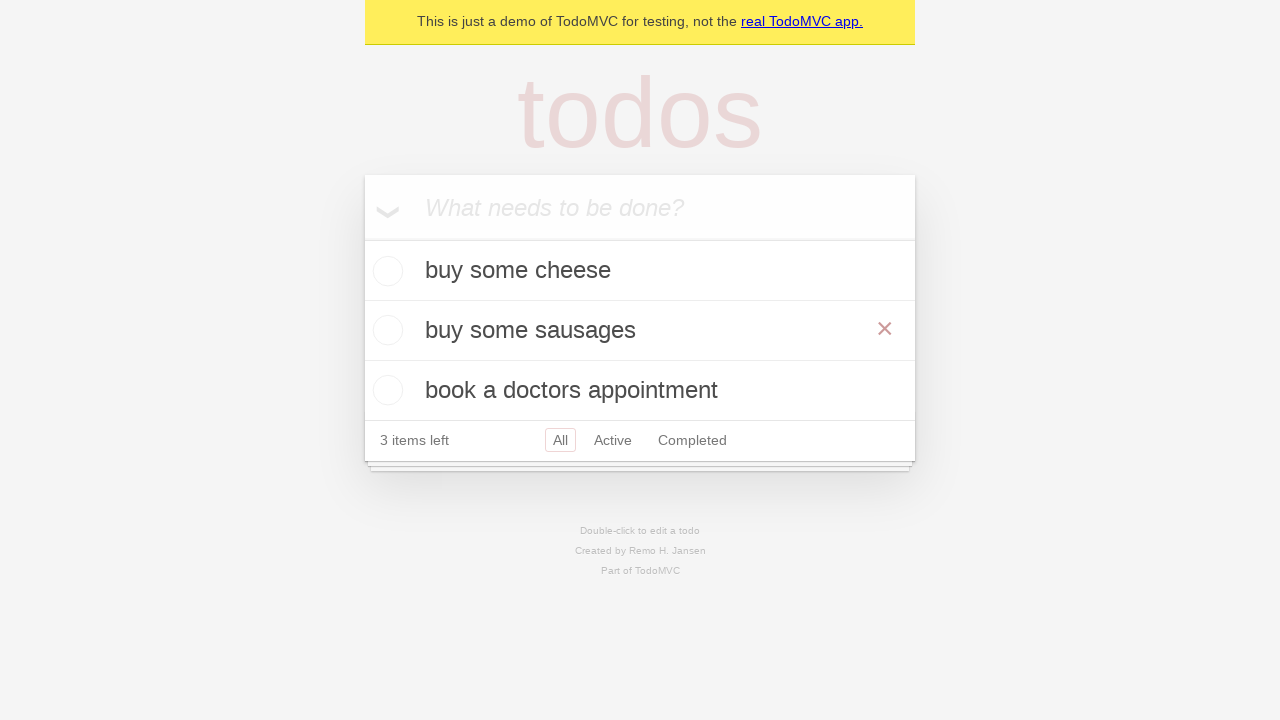

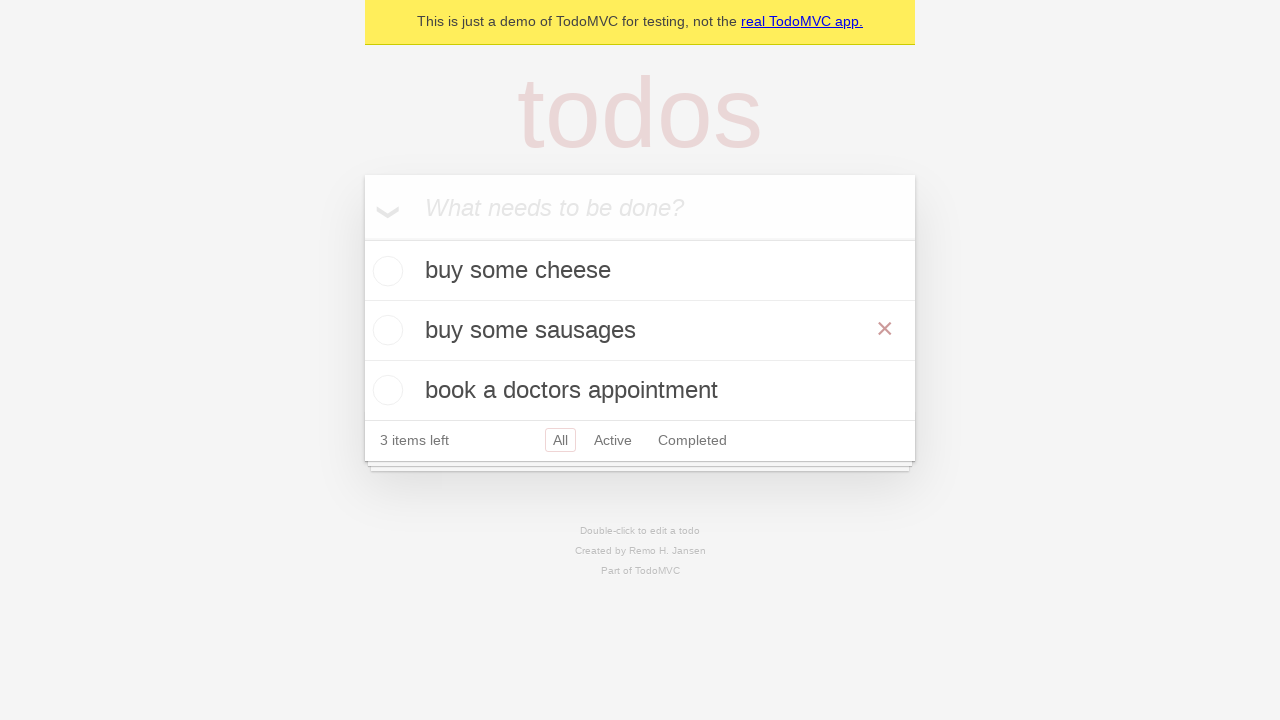